Tests drawing on a canvas element by clicking, dragging and releasing the mouse

Starting URL: https://bonigarcia.dev/selenium-webdriver-java/draw-in-canvas.html

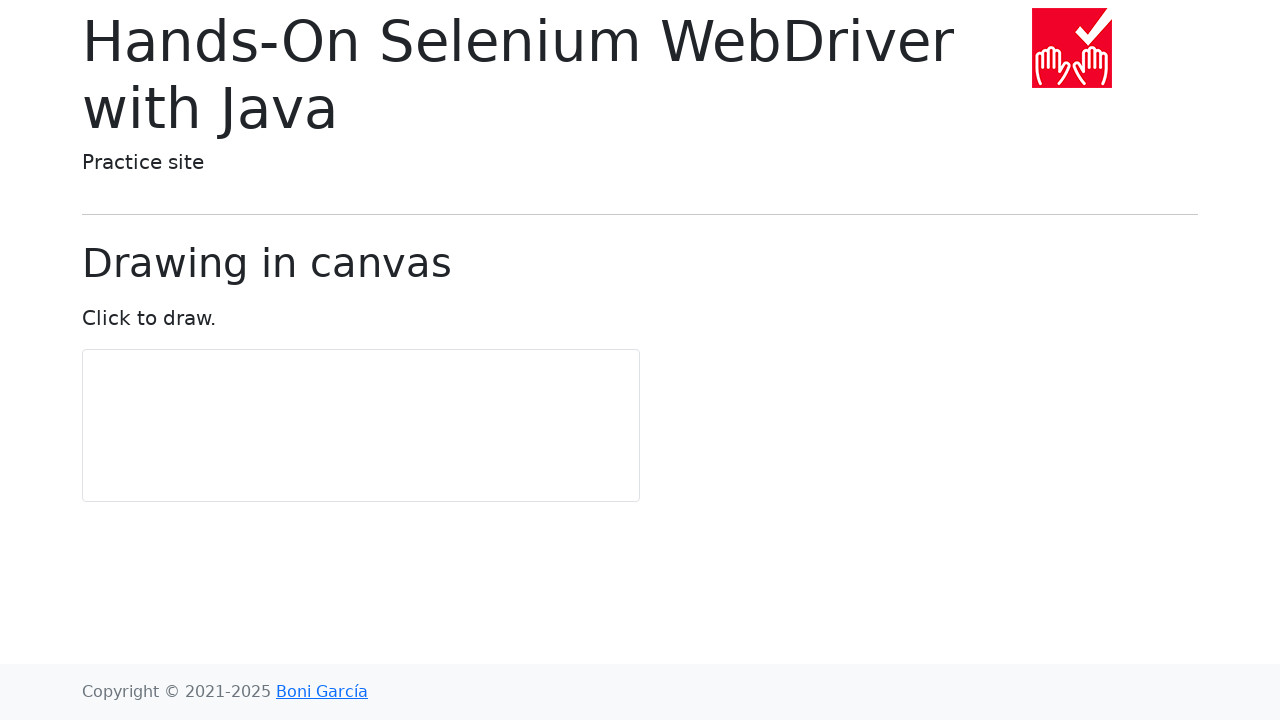

Located the canvas element
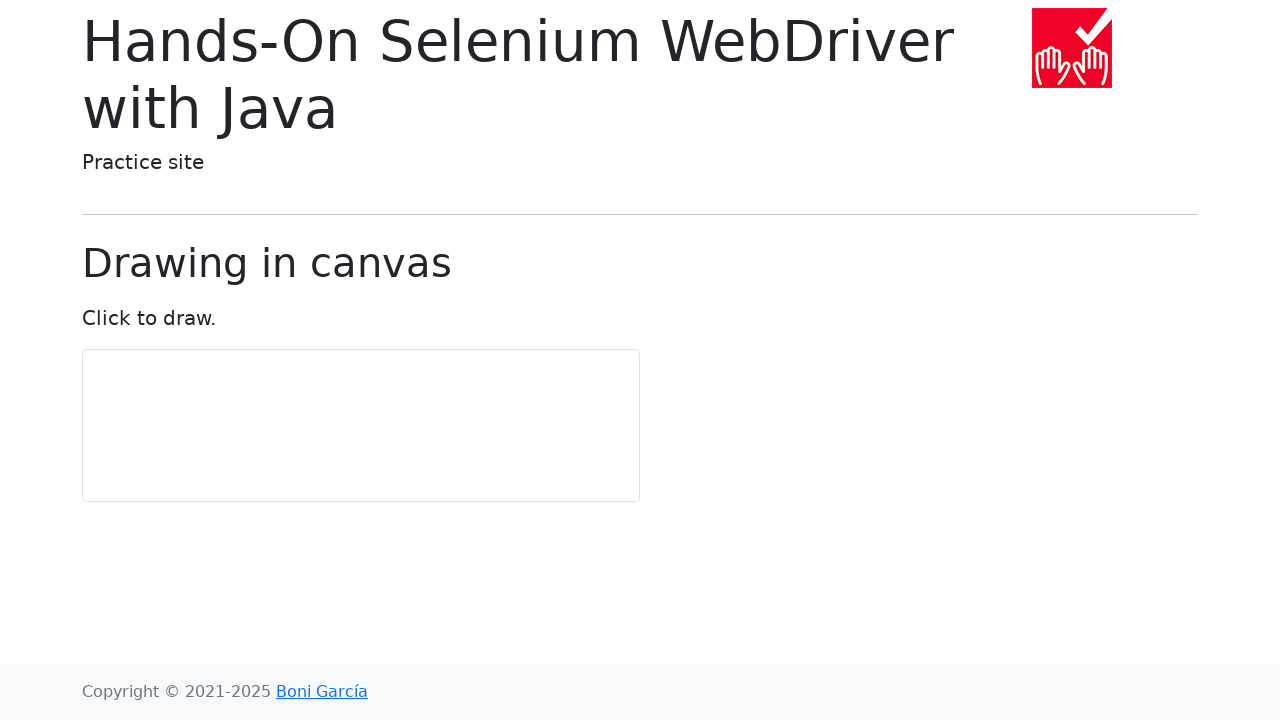

Retrieved canvas bounding box coordinates
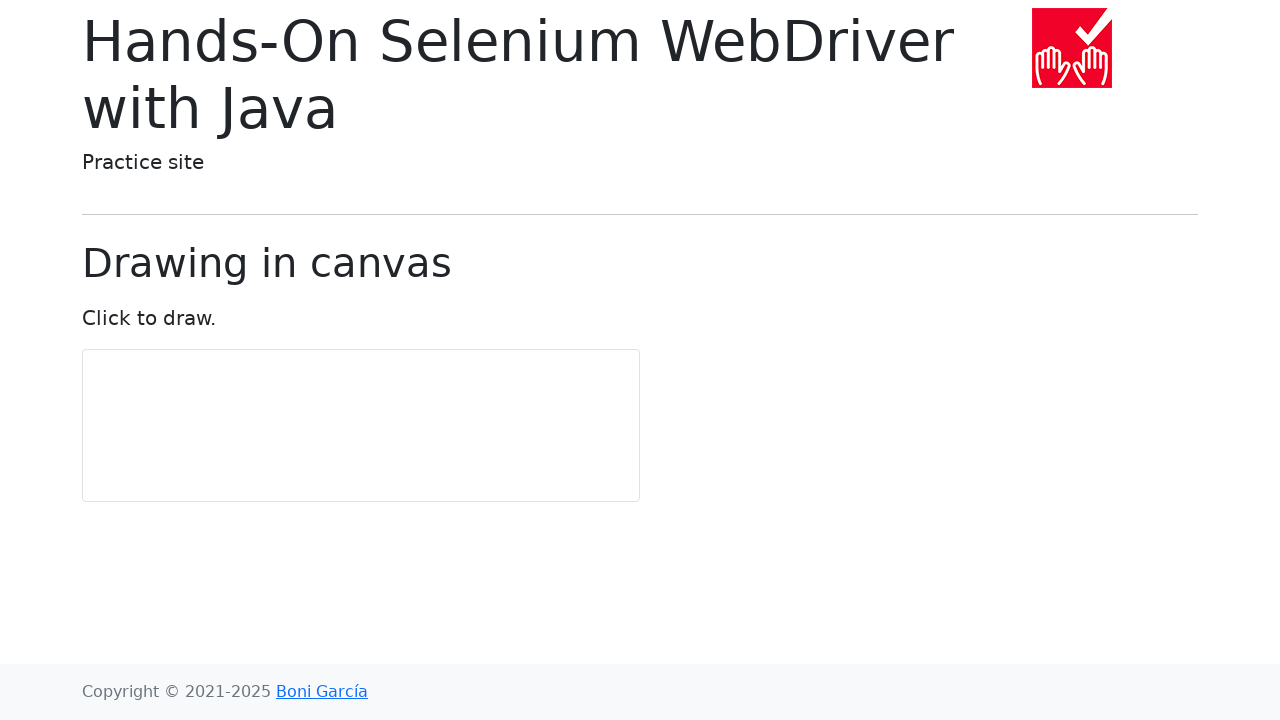

Moved mouse to center of canvas at (361, 426)
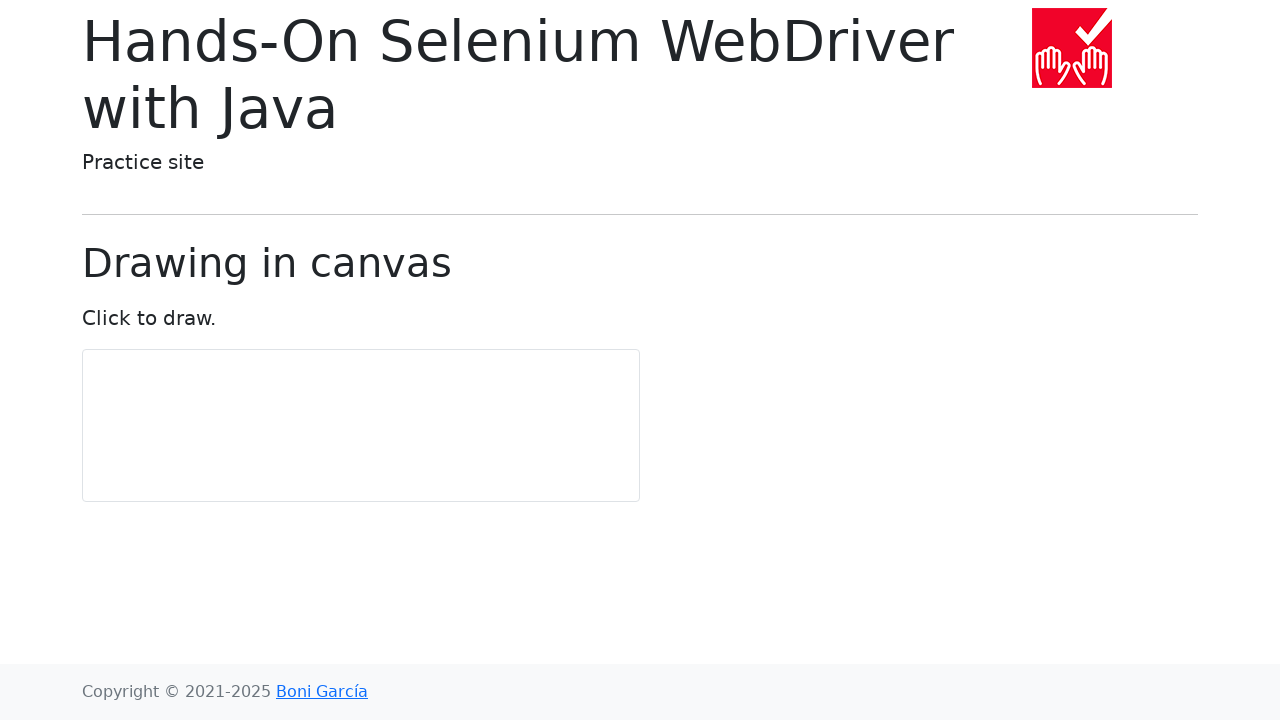

Pressed mouse button down on canvas at (361, 426)
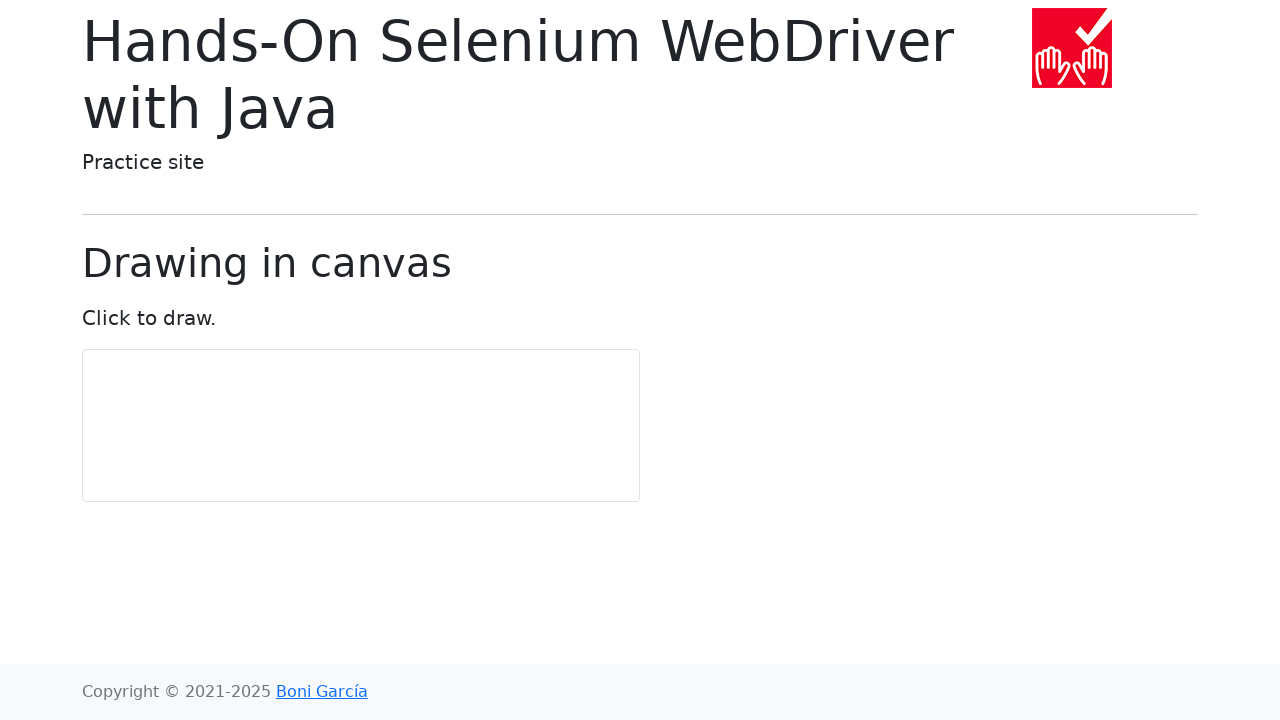

Dragged mouse 20 pixels down and right at (381, 446)
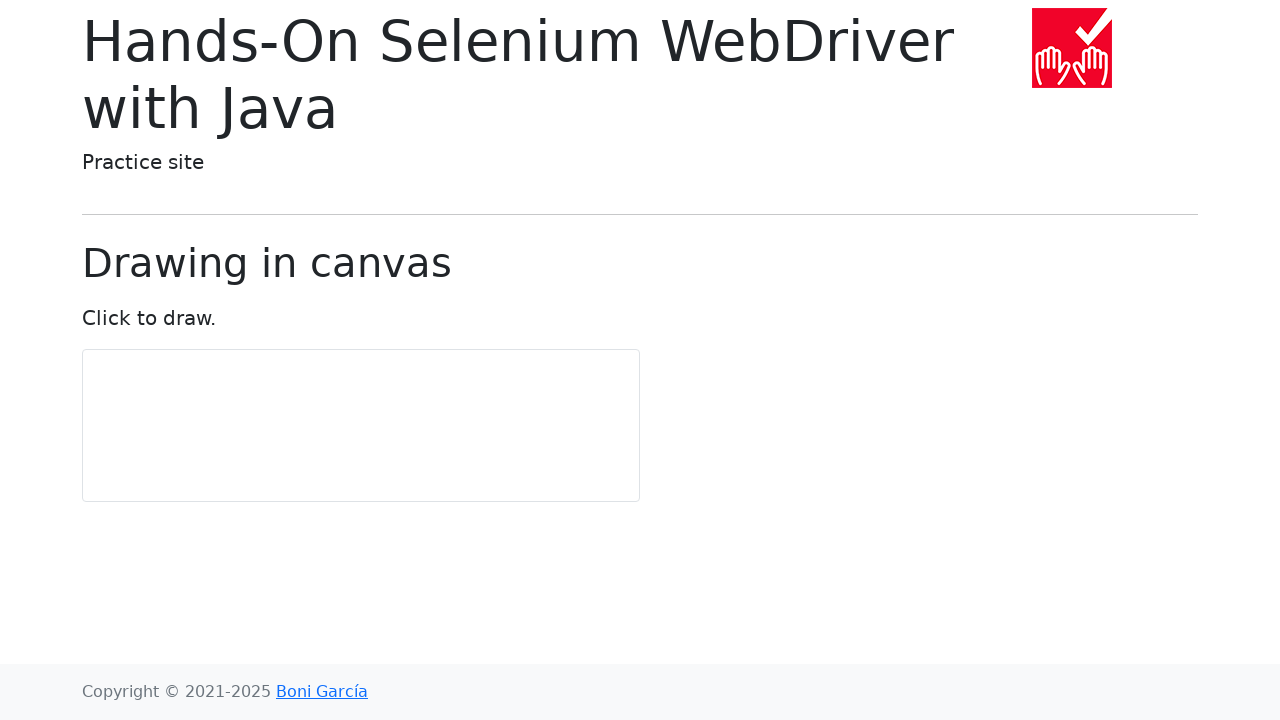

Released mouse button, completing the draw action at (381, 446)
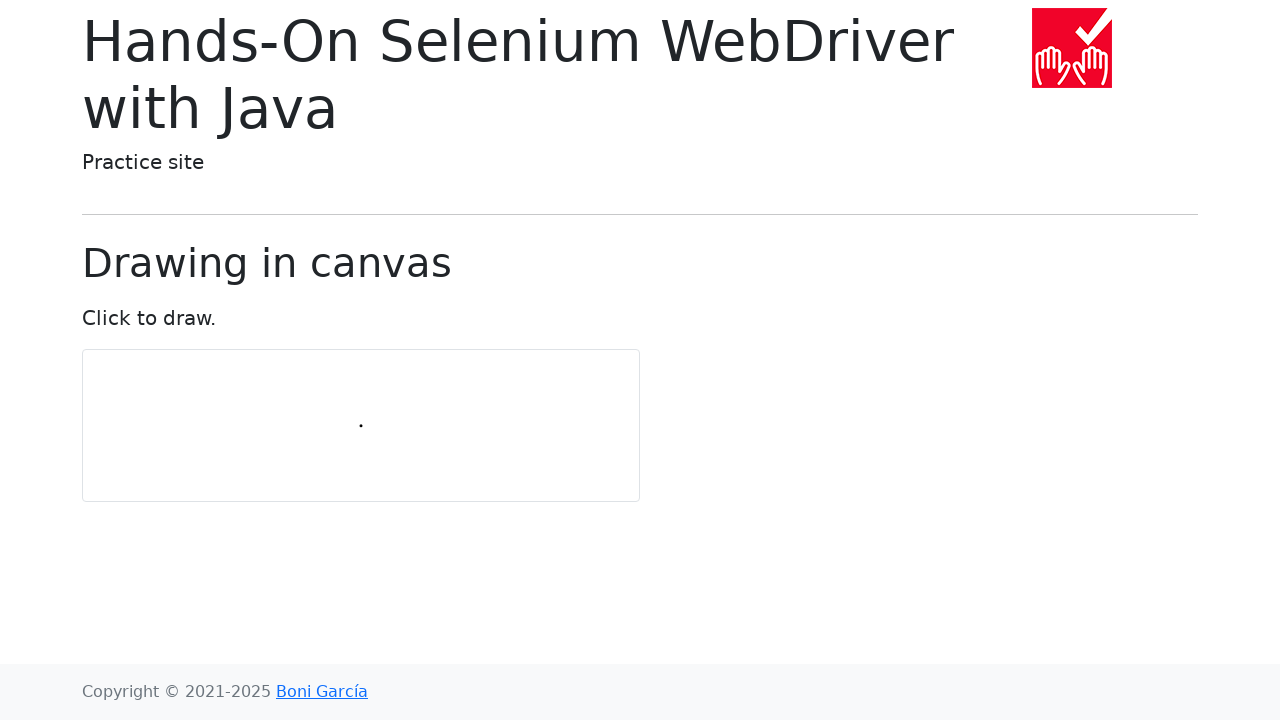

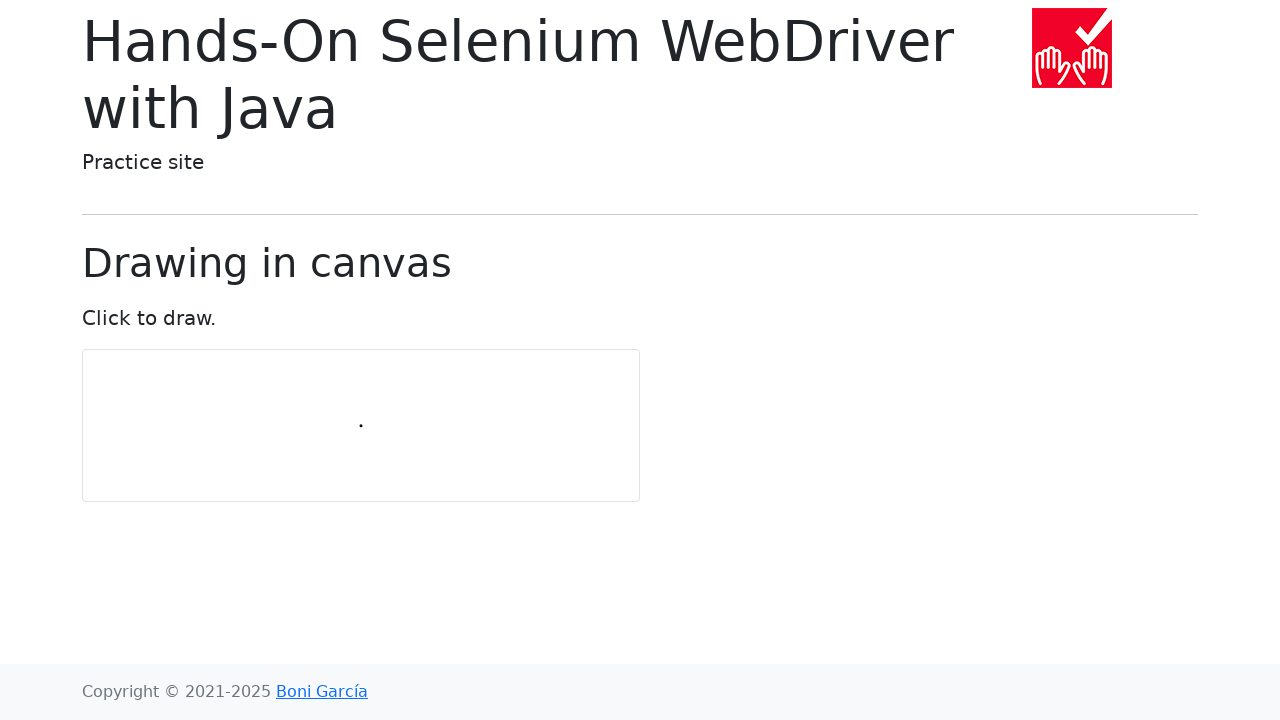